Tests finding a table row with specific values (John, Doe) and clicking its edit button

Starting URL: https://obstaclecourse.tricentis.com/Obstacles/92248

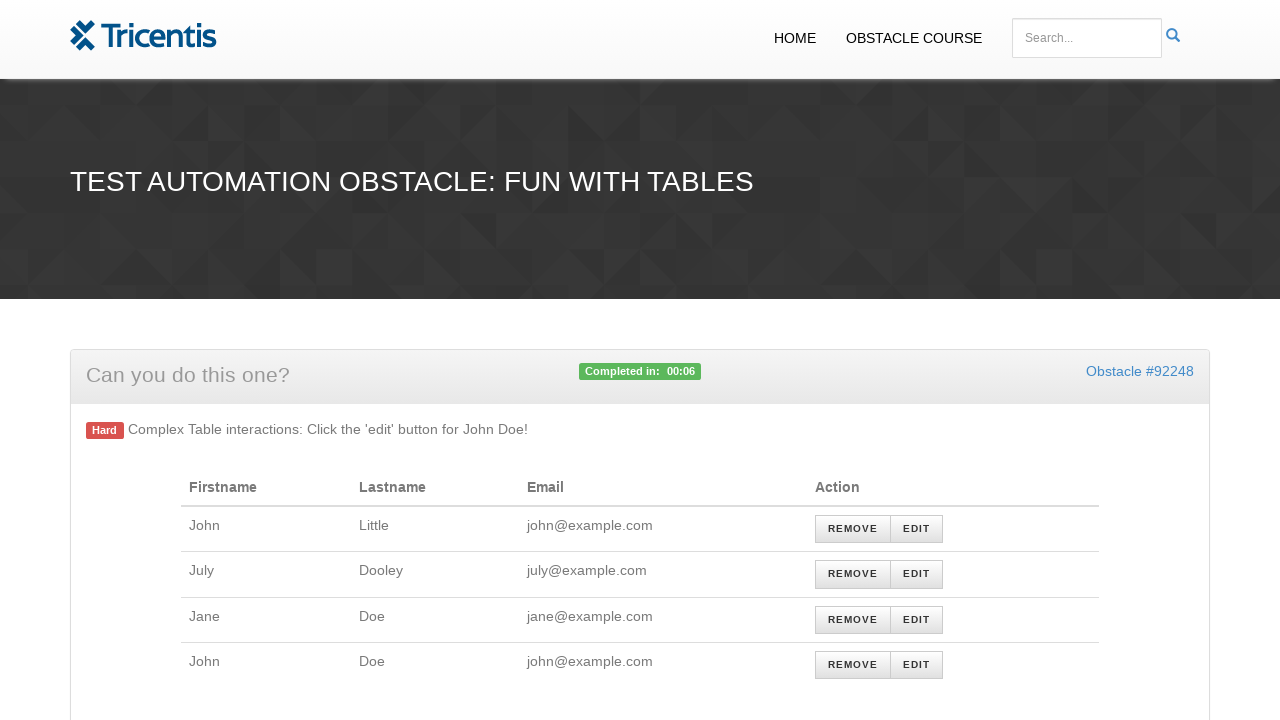

Navigated to FunWithTables test page
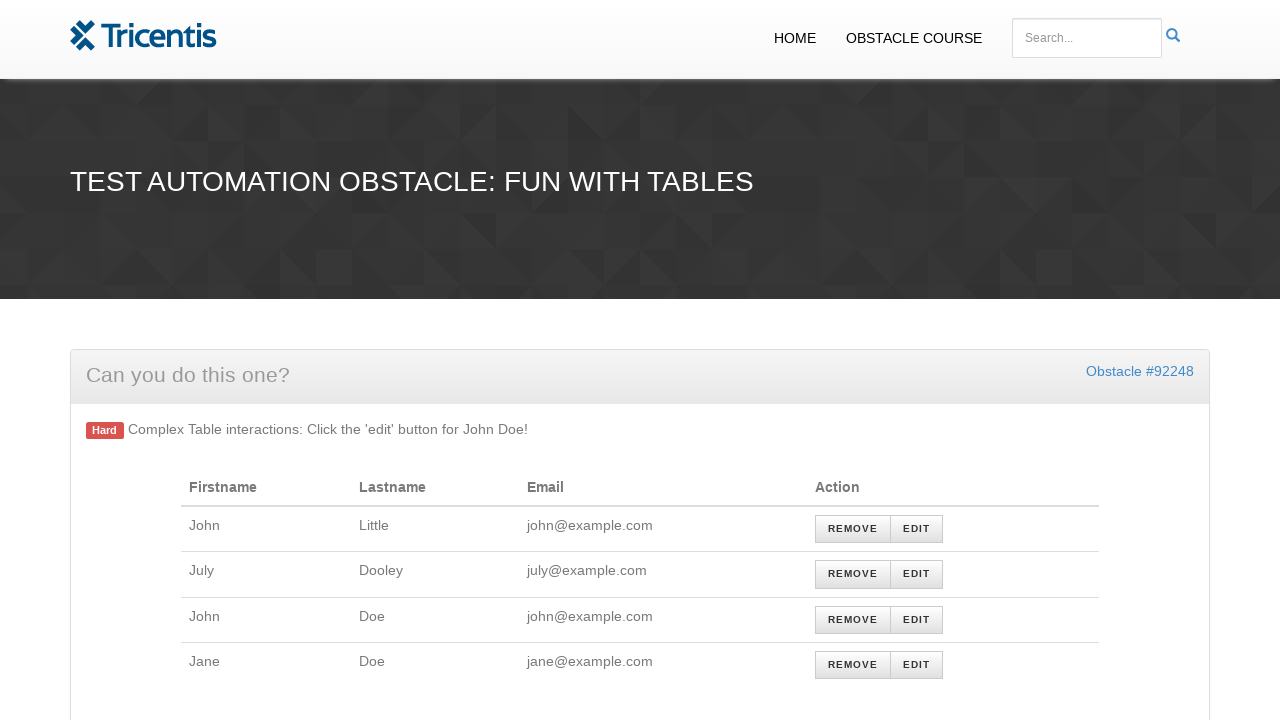

Found table row with John Doe and clicked edit button at (917, 620) on xpath=//table[@id='persons']//tr[td[1][text()='John'] and td[2][text()='Doe']]//
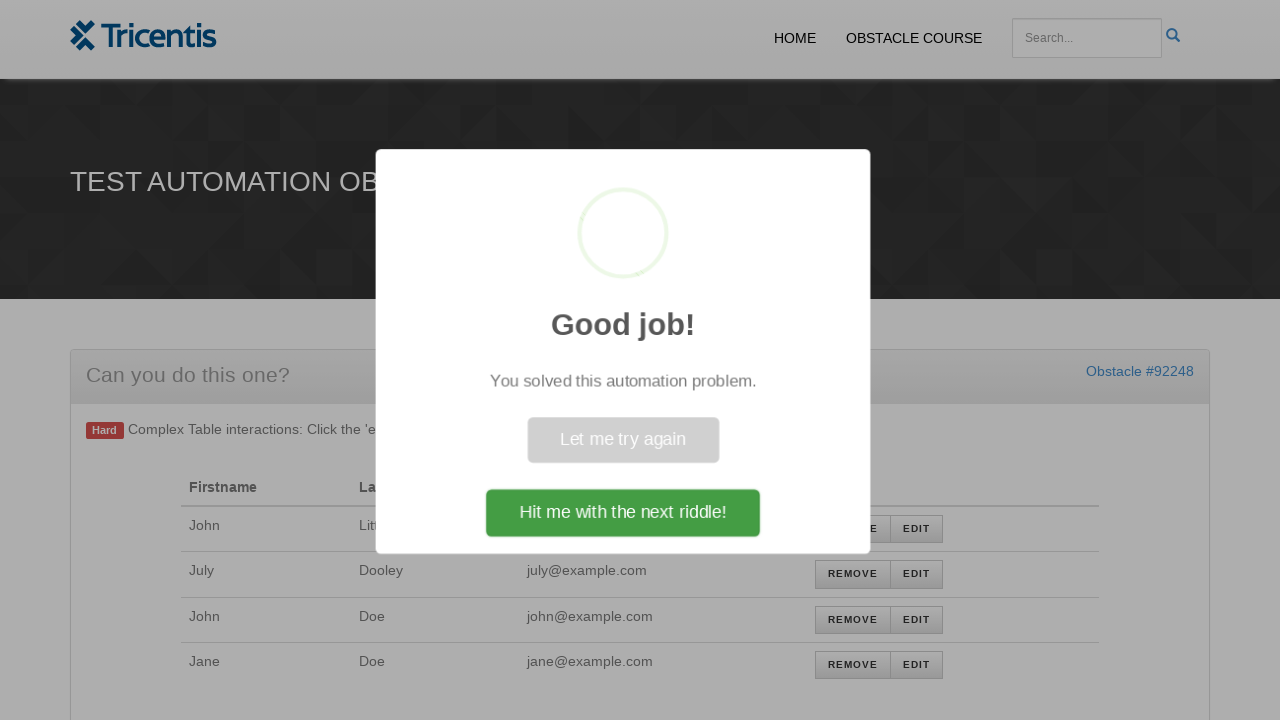

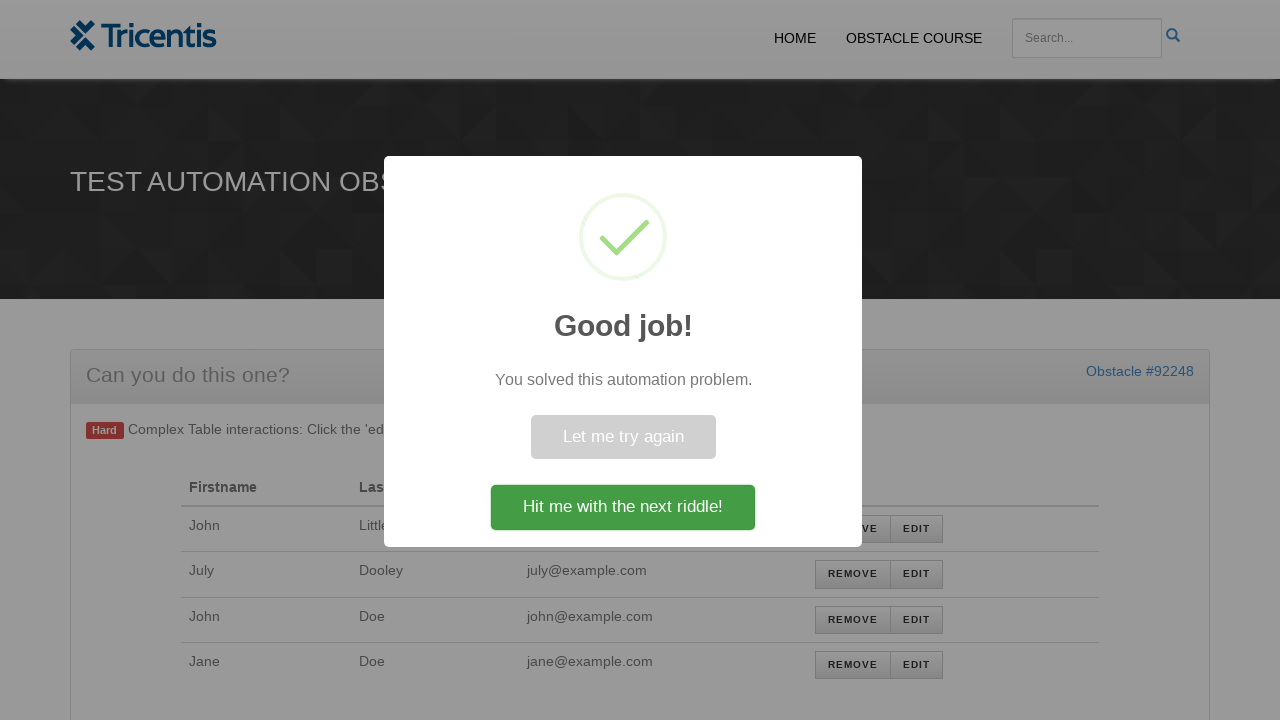